Tests notification message functionality by dismissing any existing notification and triggering a new one

Starting URL: http://the-internet.herokuapp.com/notification_message

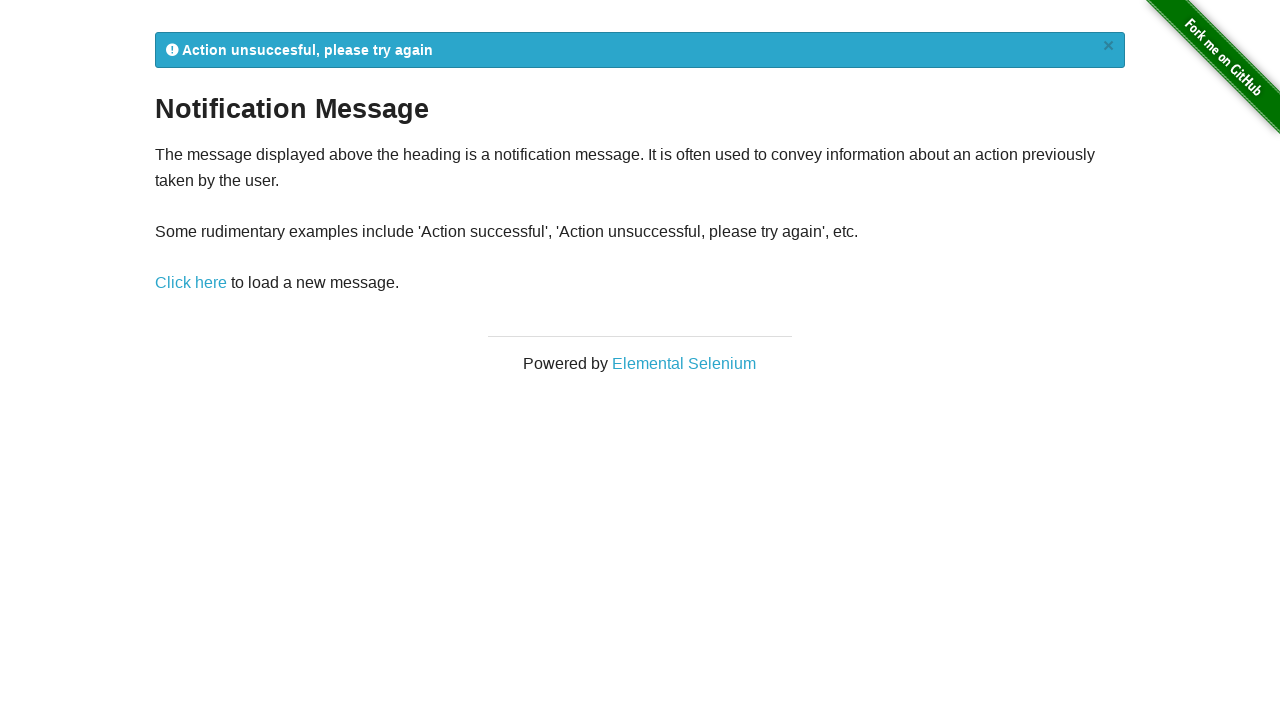

Located close button for existing notification
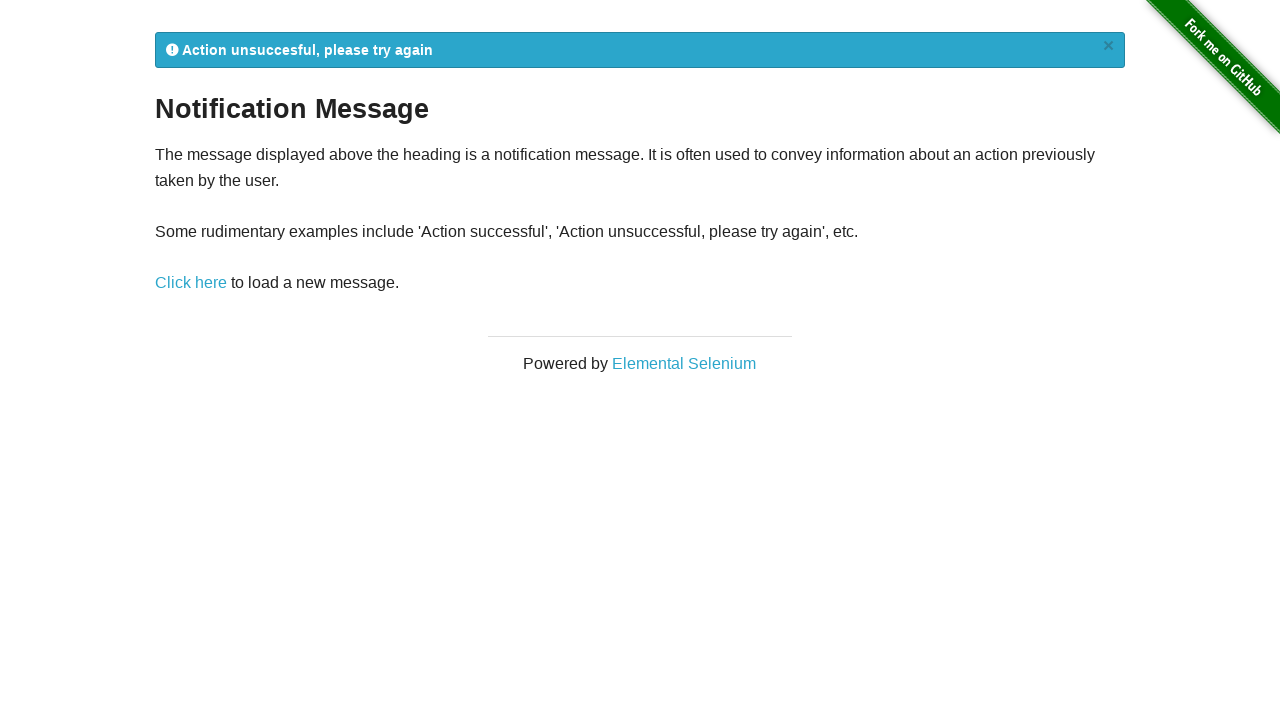

Found existing notification to dismiss
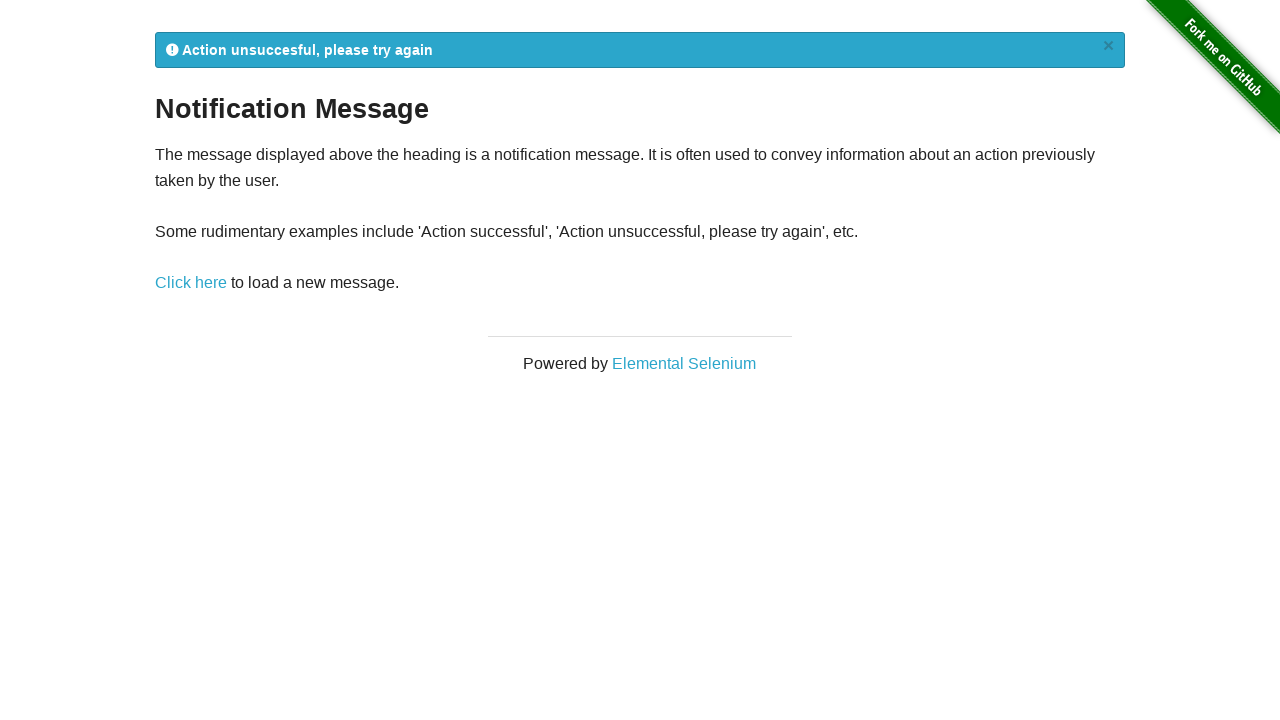

Clicked close button to dismiss existing notification at (1108, 46) on a.close
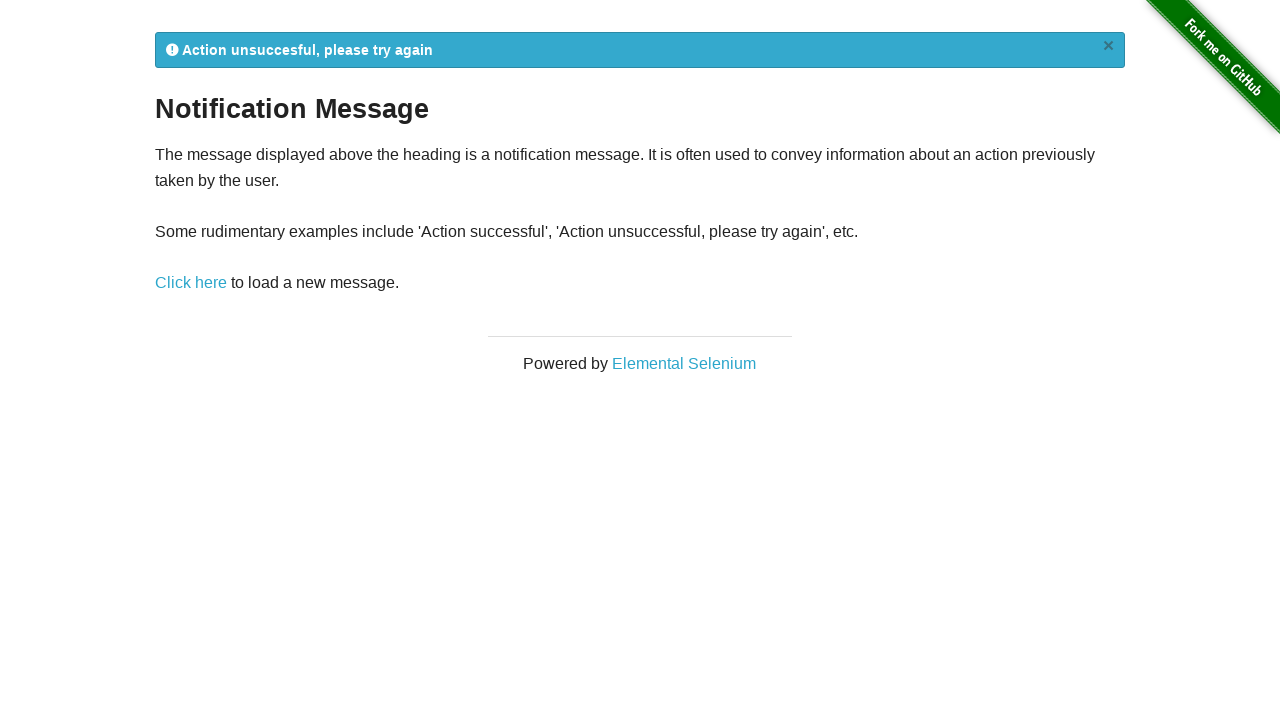

Notification disappeared
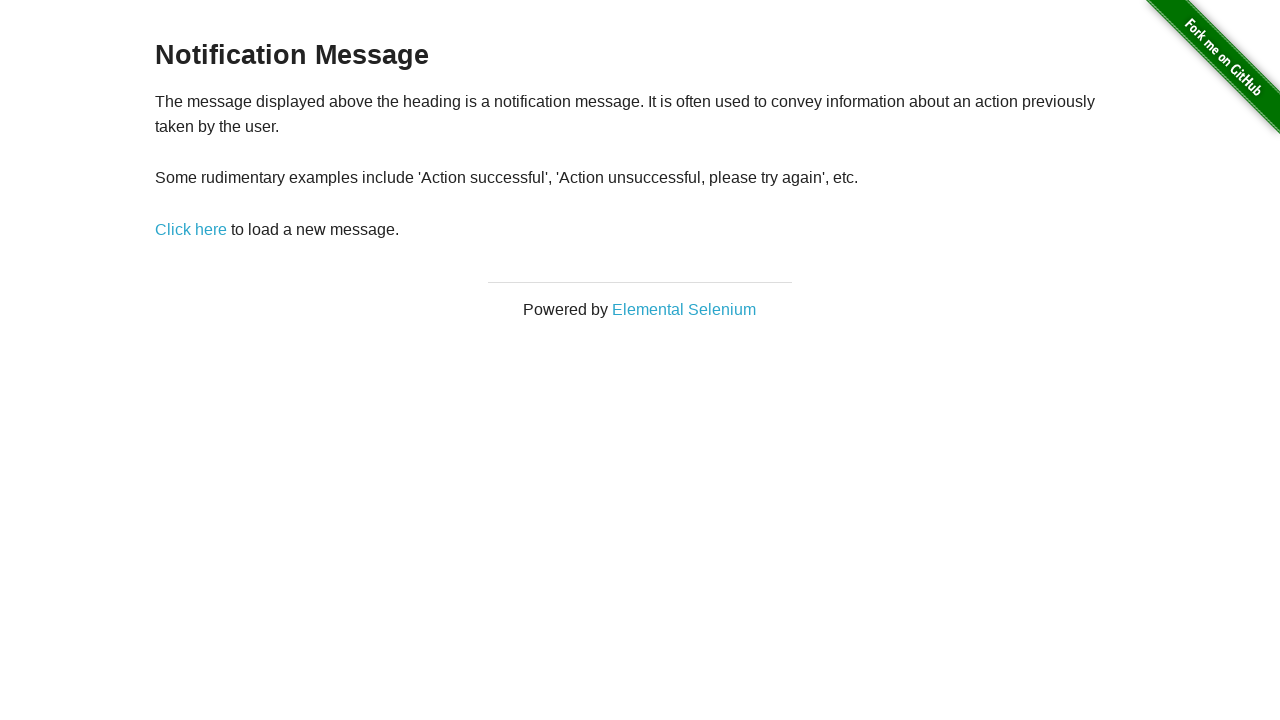

Clicked notification message link to trigger new notification at (191, 229) on a[href*='notification_message']
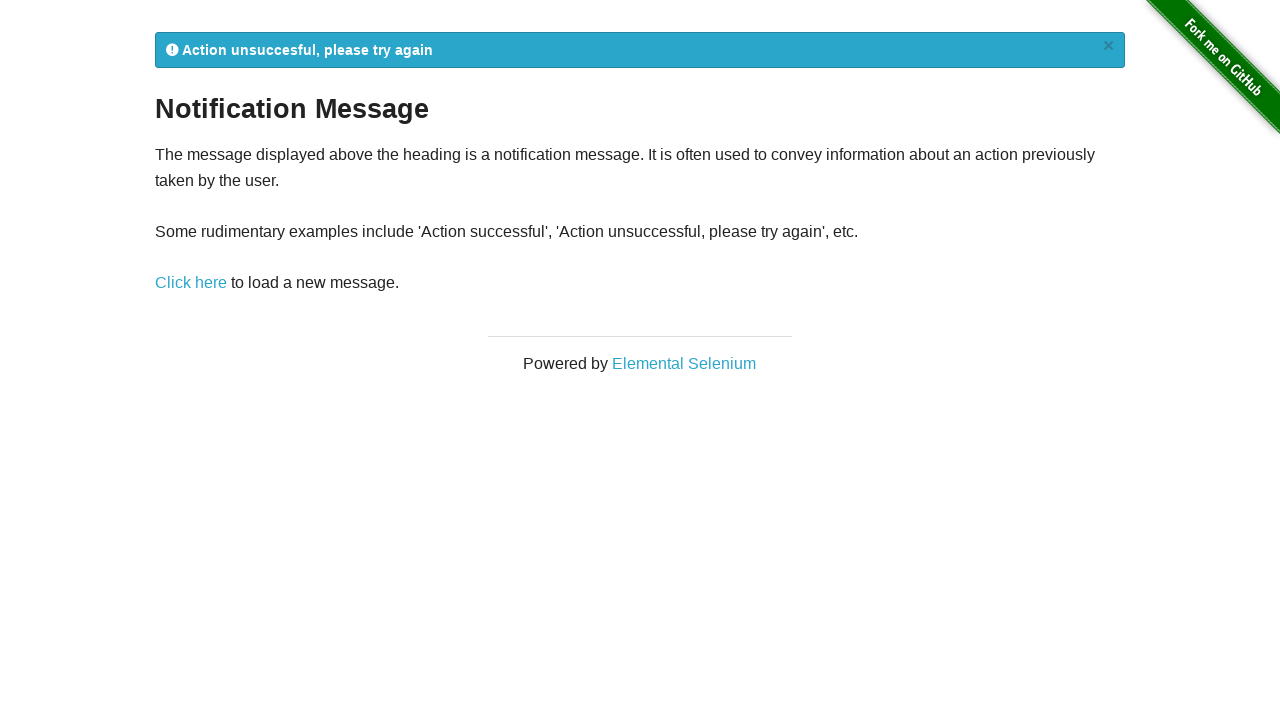

Located notification message element
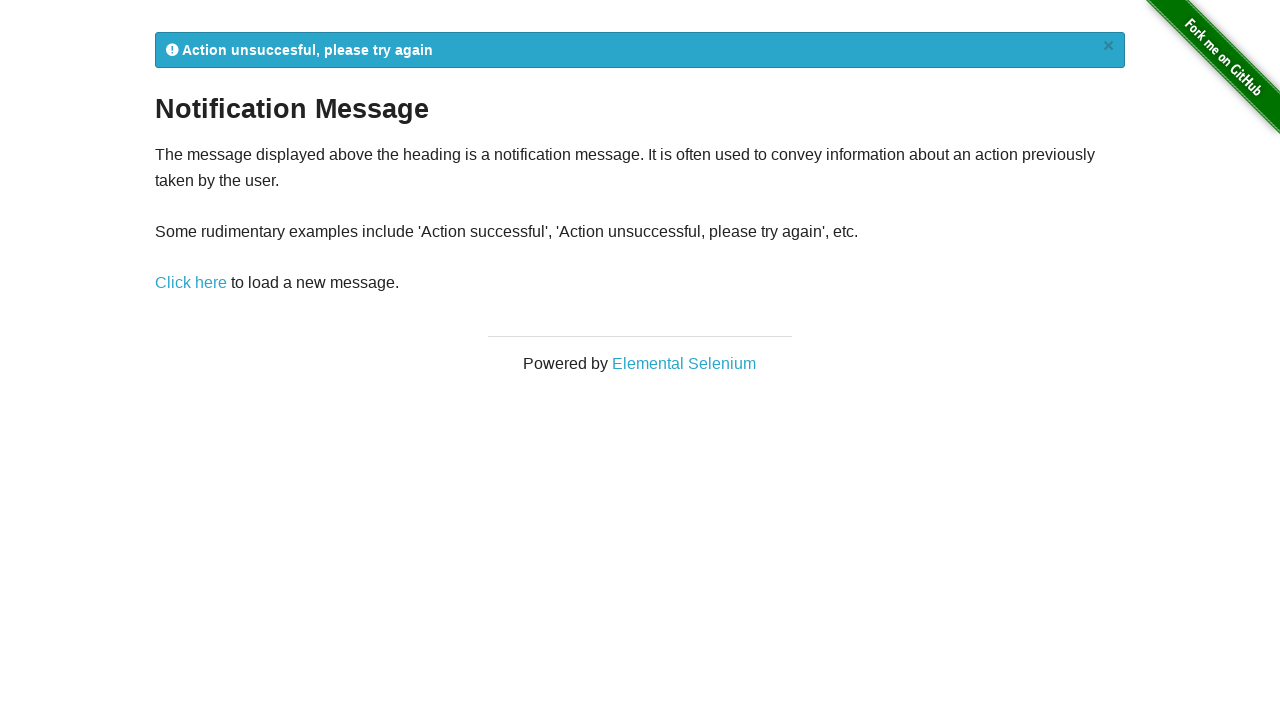

New notification message appeared and is visible
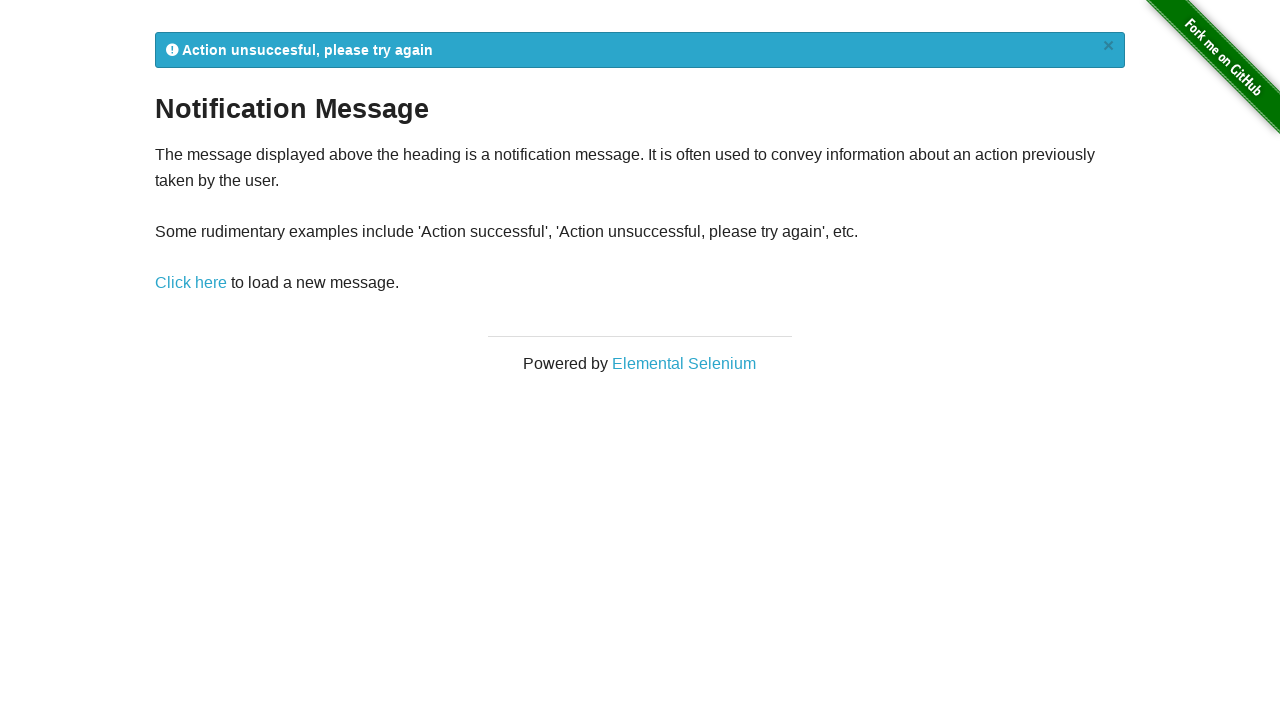

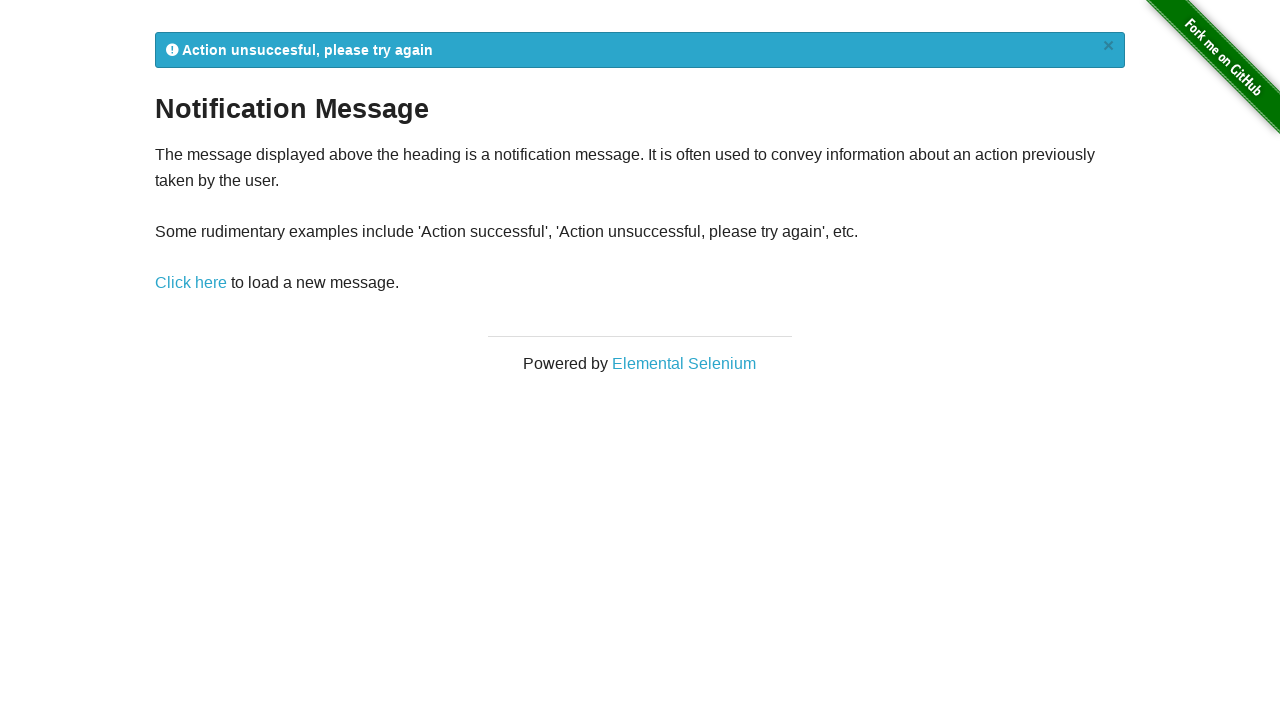